Tests handling of a simple JavaScript alert by clicking a button to trigger the alert, accepting it, and verifying the result message is displayed

Starting URL: https://training-support.net/webelements/alerts

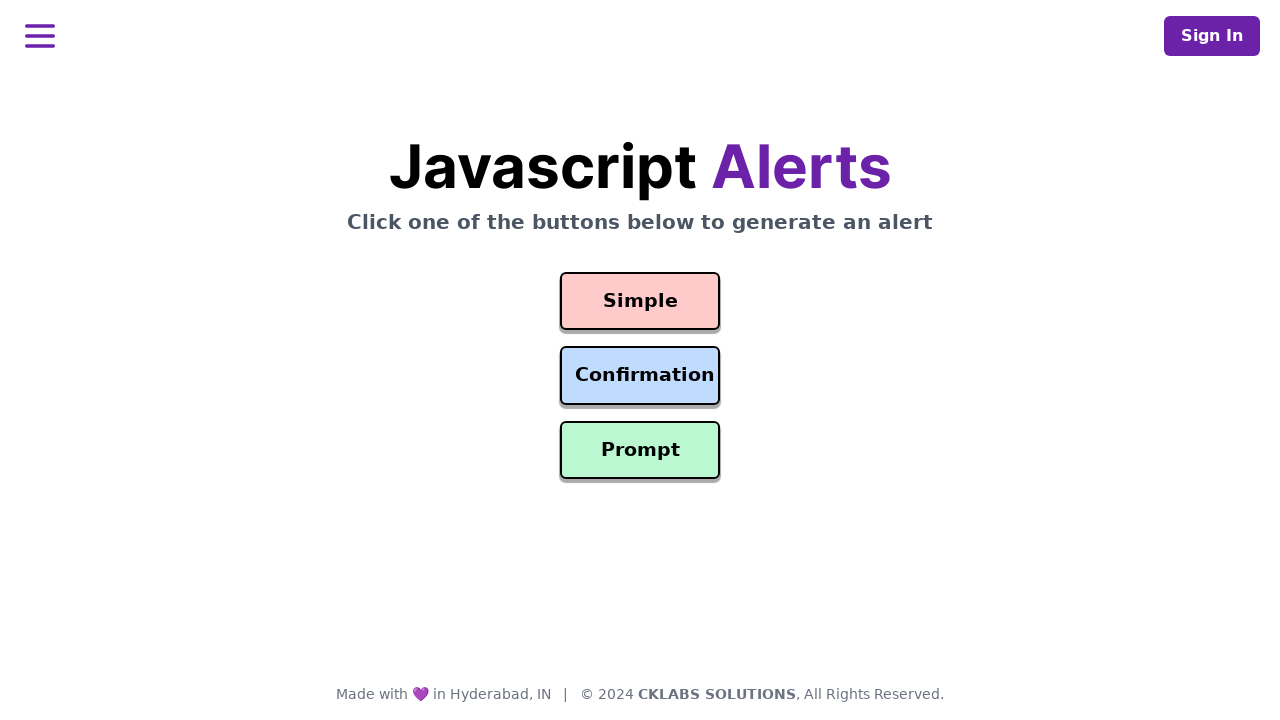

Clicked button to trigger simple alert at (640, 301) on #simple
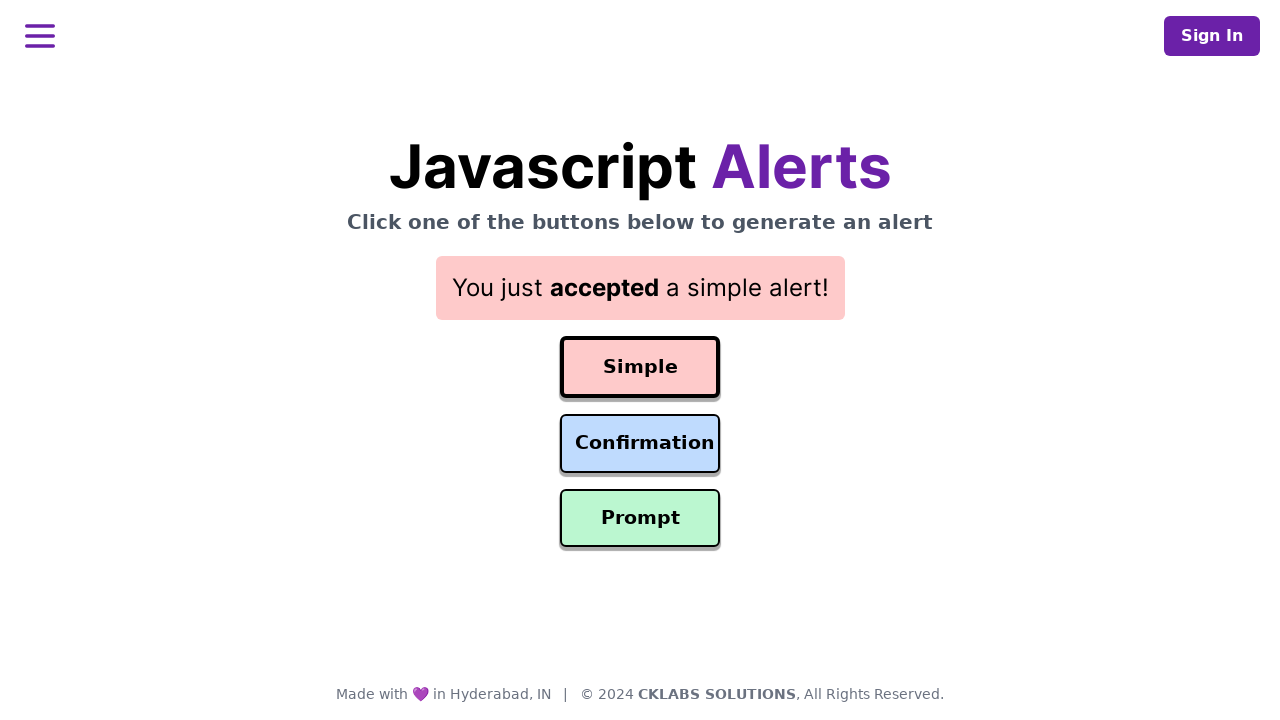

Set up dialog handler to accept alert
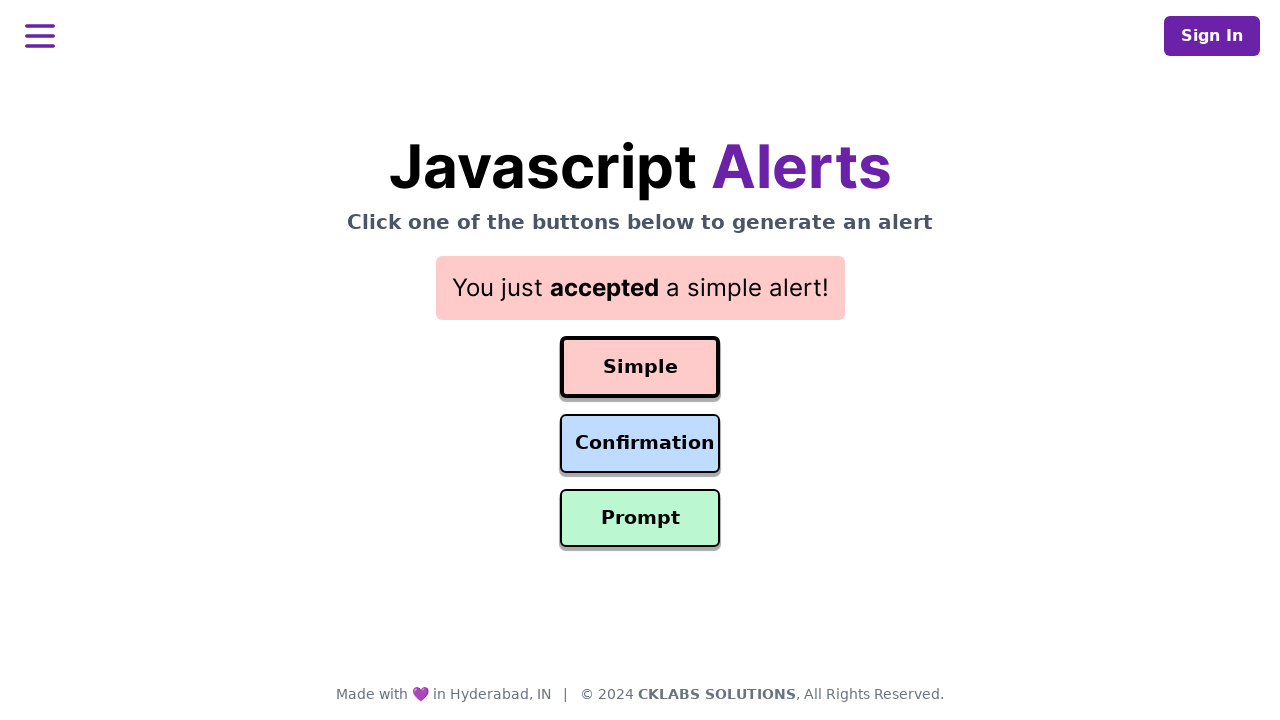

Result message appeared after accepting alert
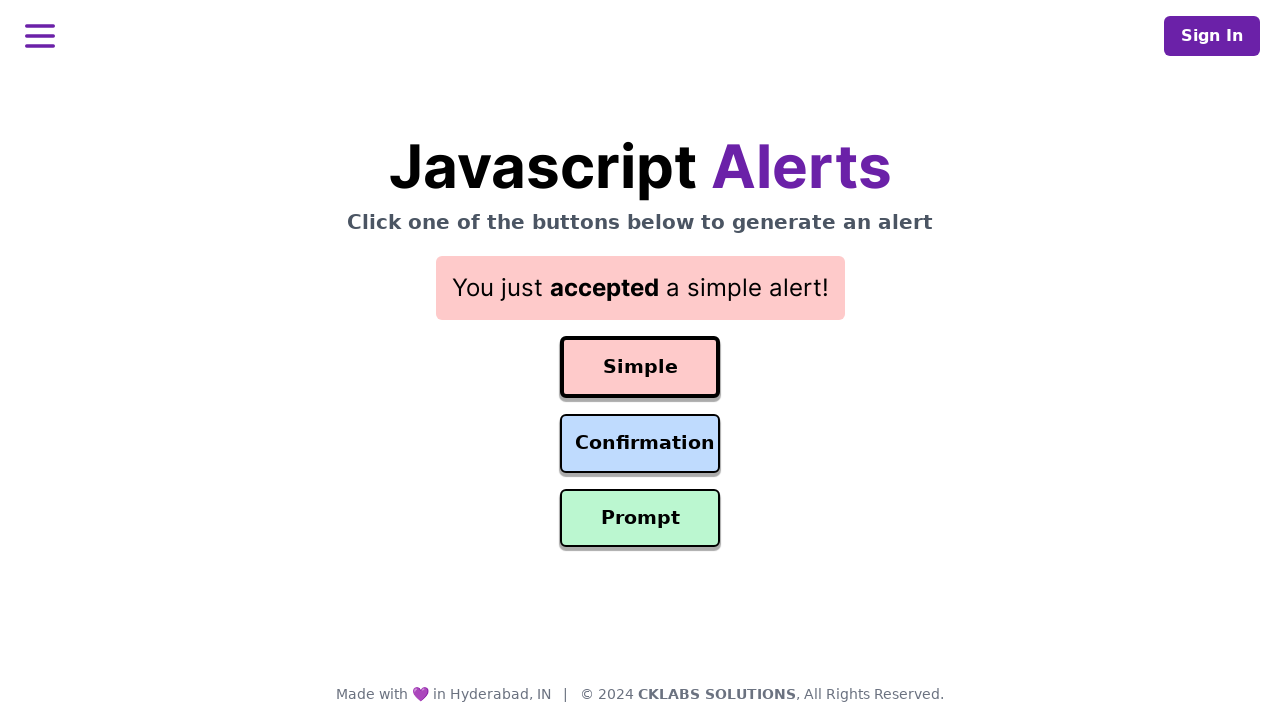

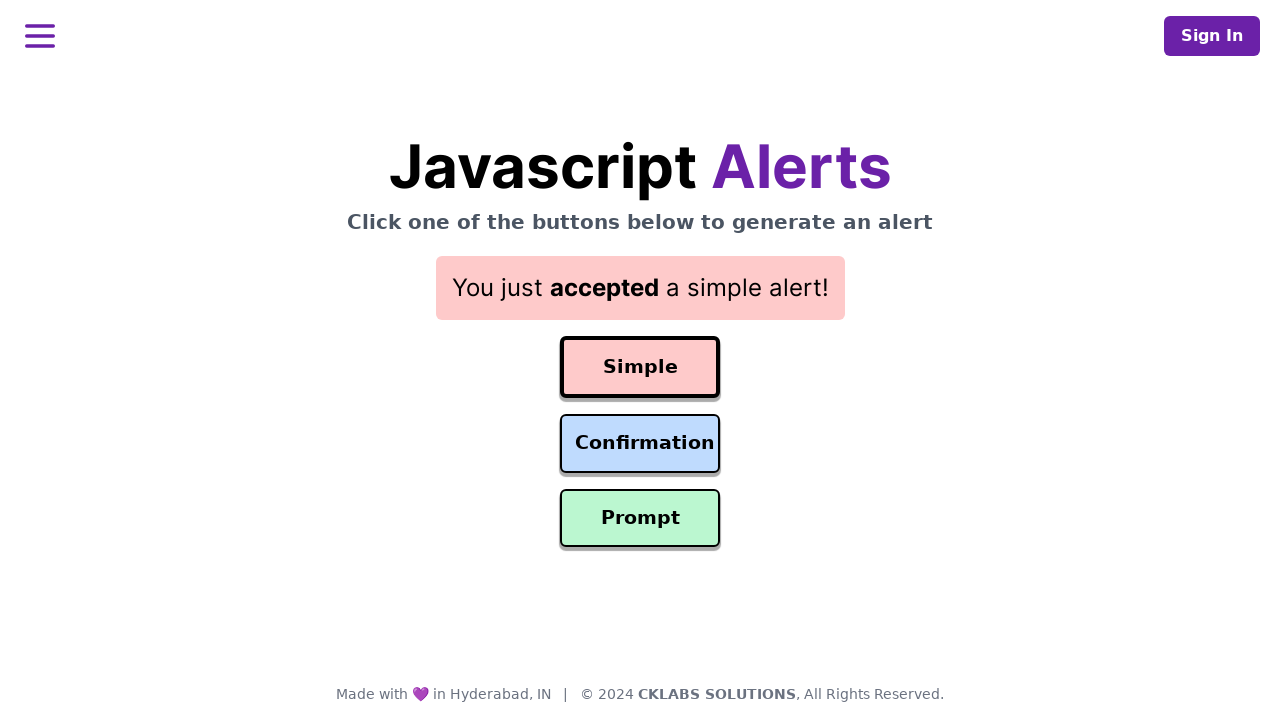